Tests table sorting functionality and pagination by clicking column headers, verifying sort order, and navigating through pages to find specific items

Starting URL: https://rahulshettyacademy.com/seleniumPractise/#/offers

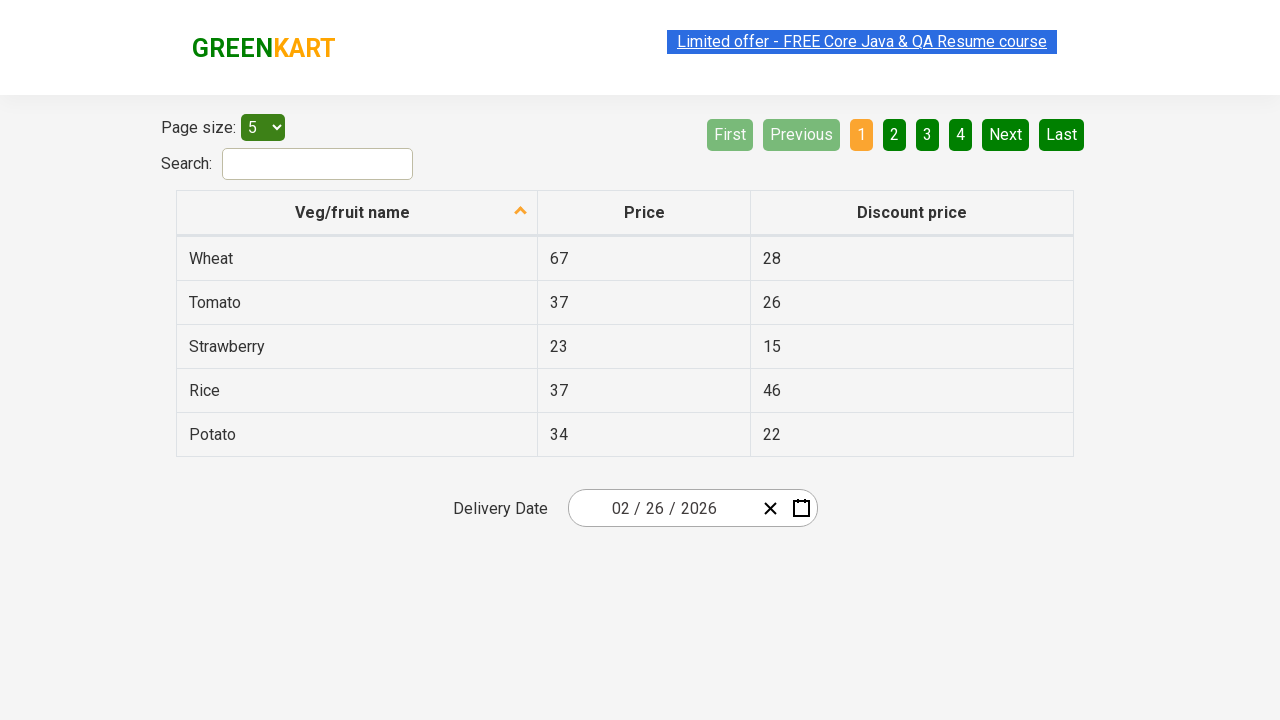

Clicked first column header to sort table at (357, 213) on xpath=//tr/th[1]
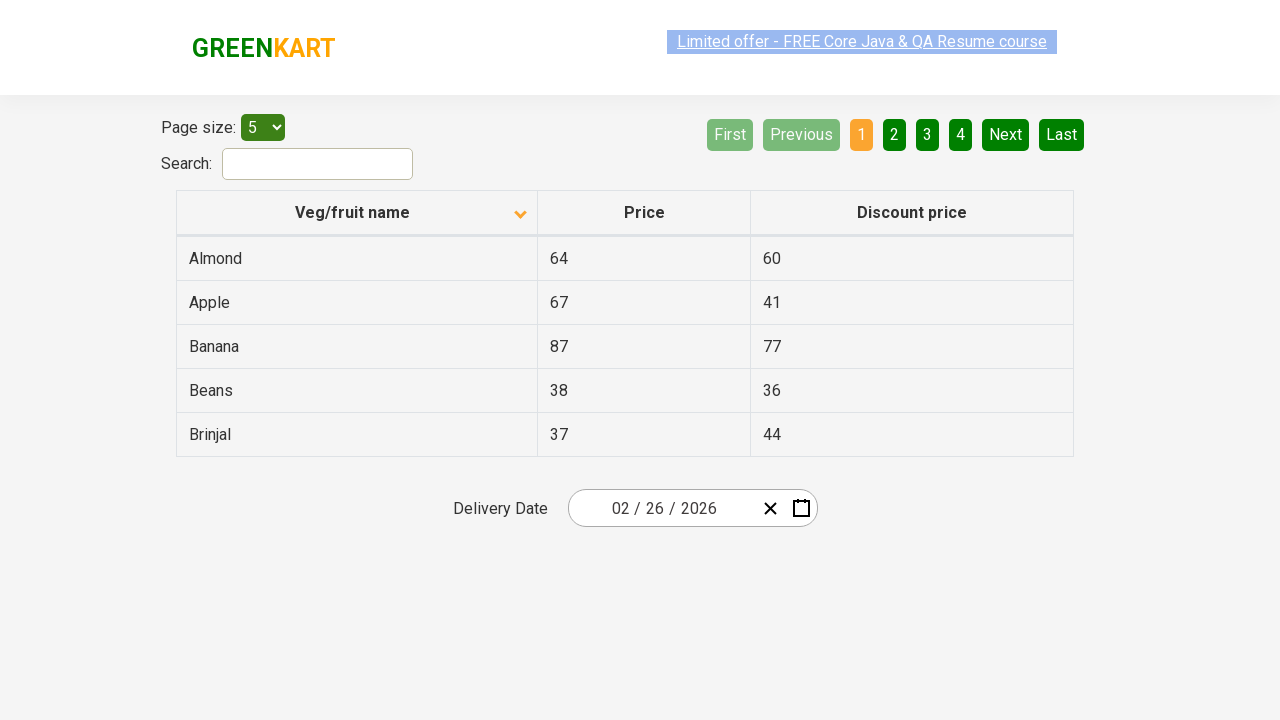

Retrieved all text contents from first column
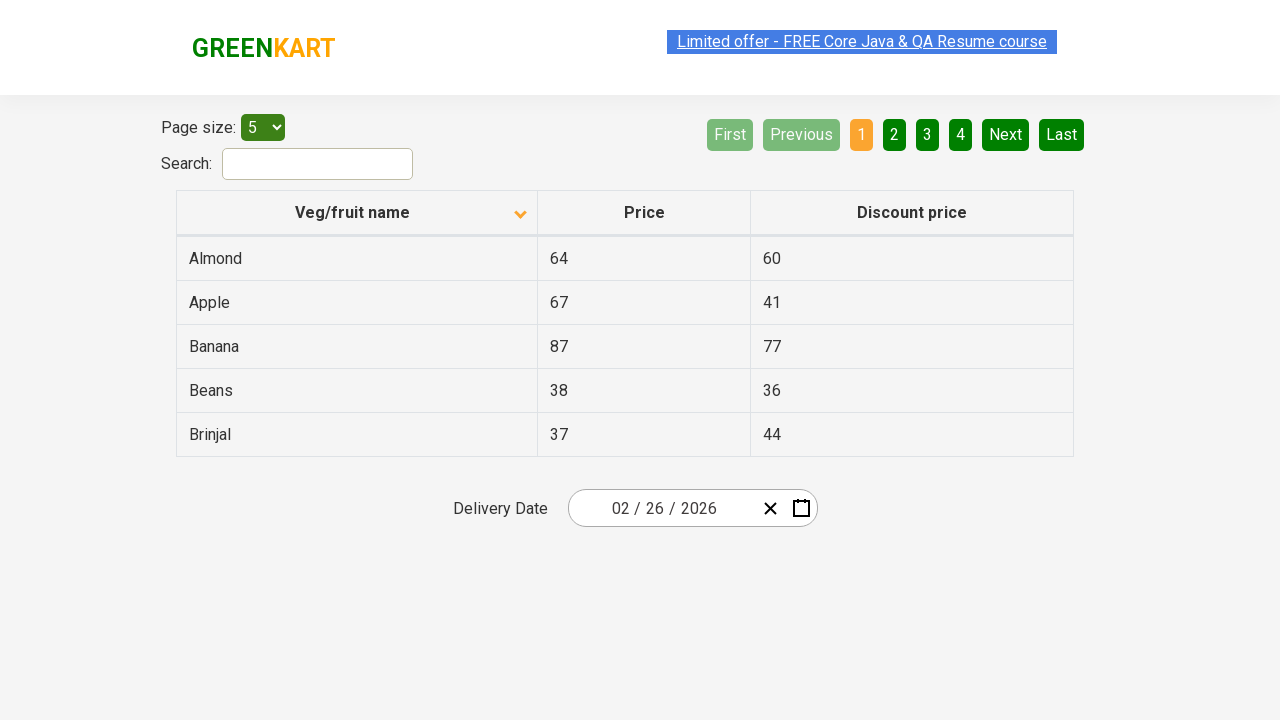

Verified table is sorted in ascending order
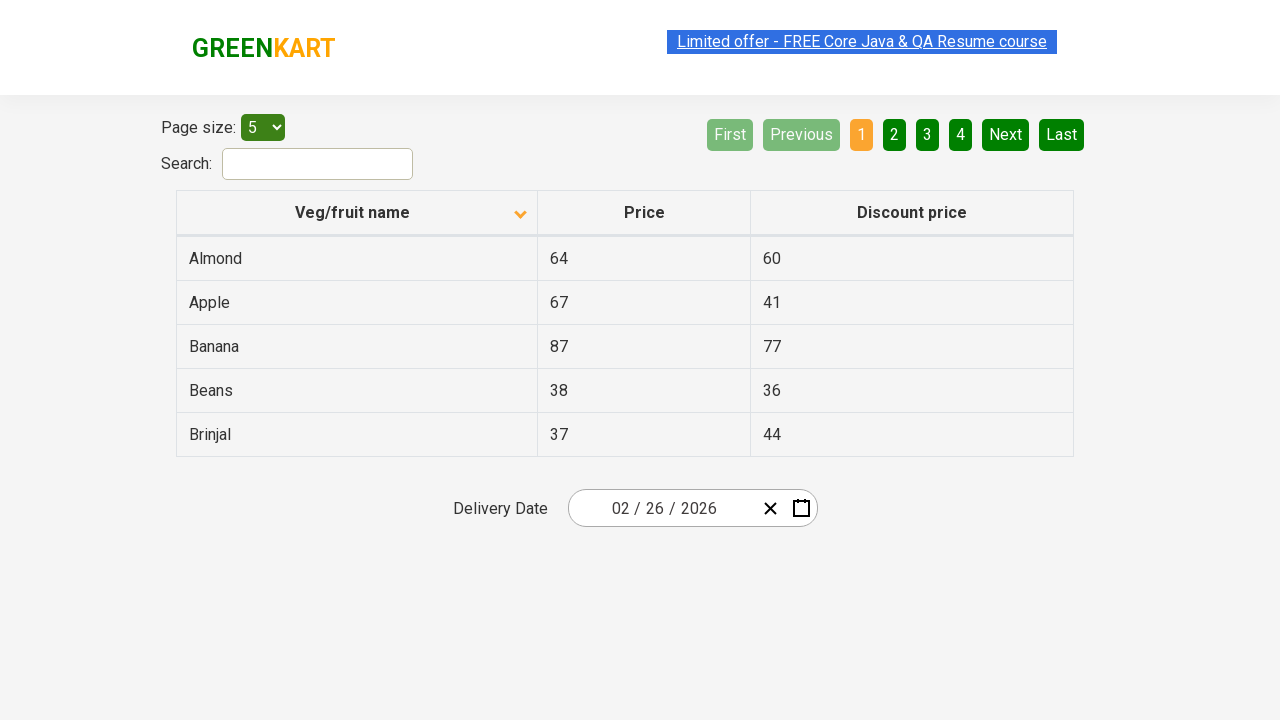

Retrieved all rows from current page
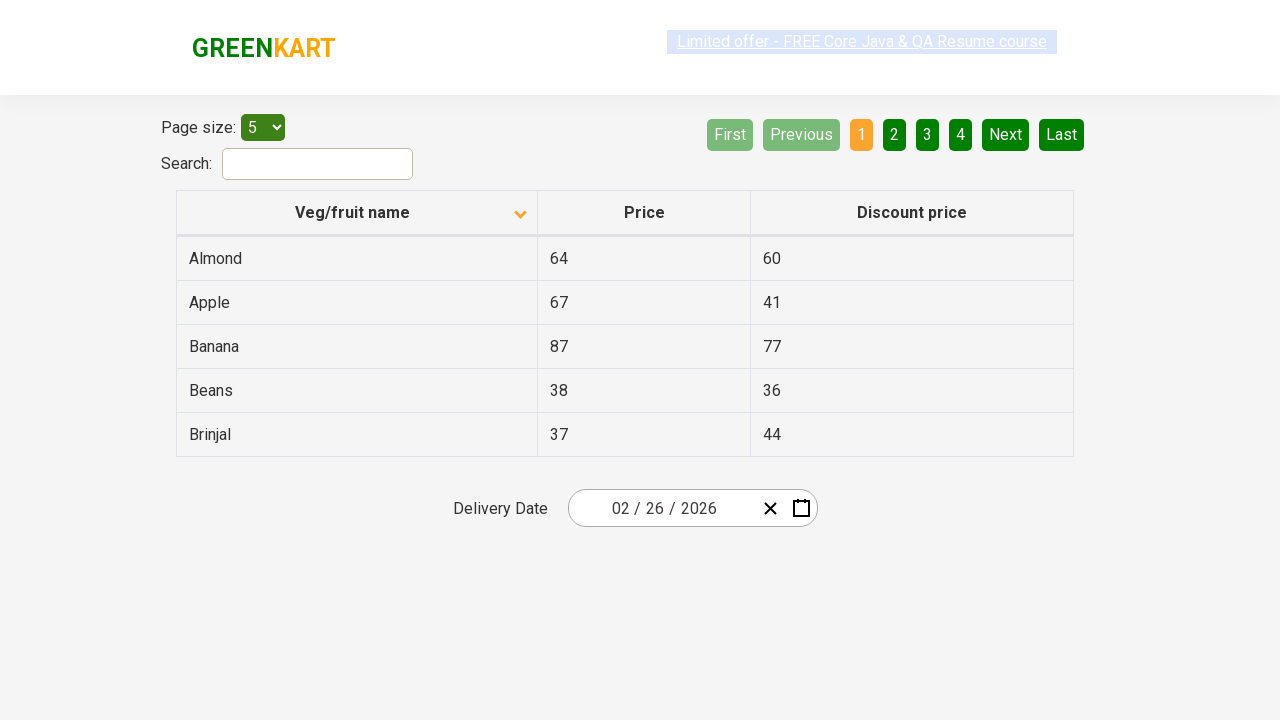

Filtered rows to find Rice entries
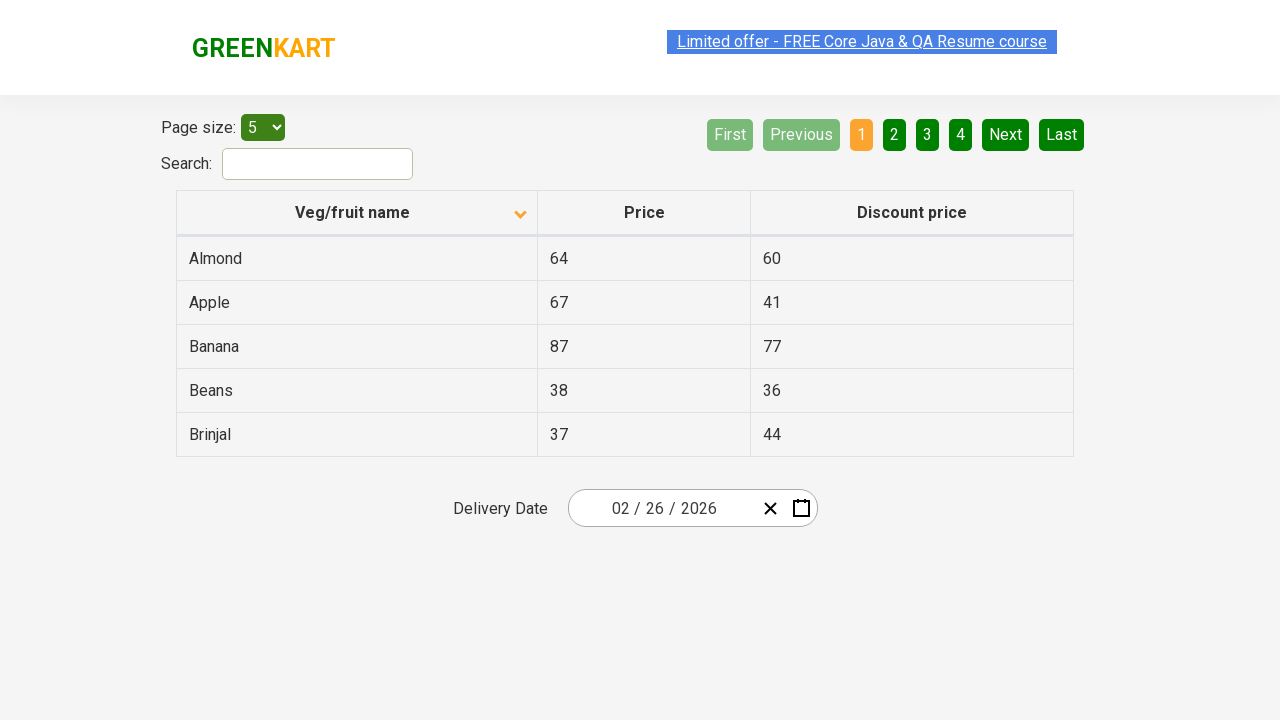

Clicked Next button to go to next page at (1006, 134) on [aria-label='Next']
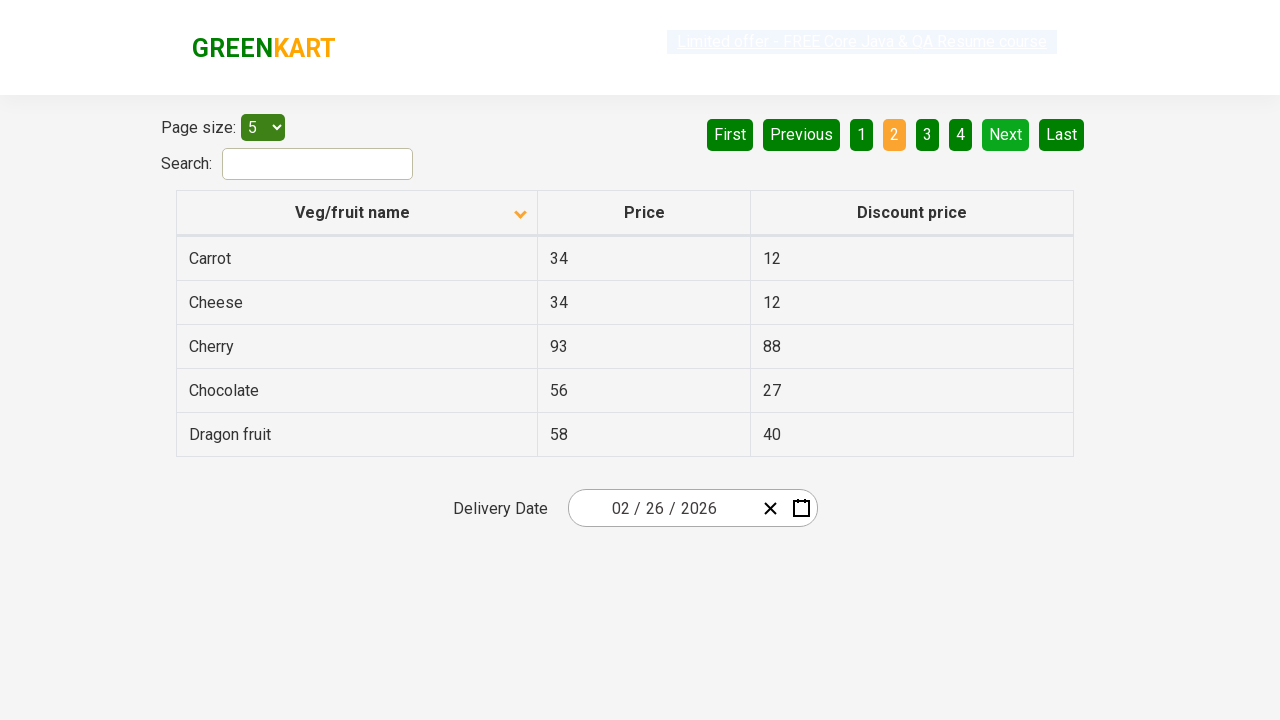

Retrieved all rows from current page
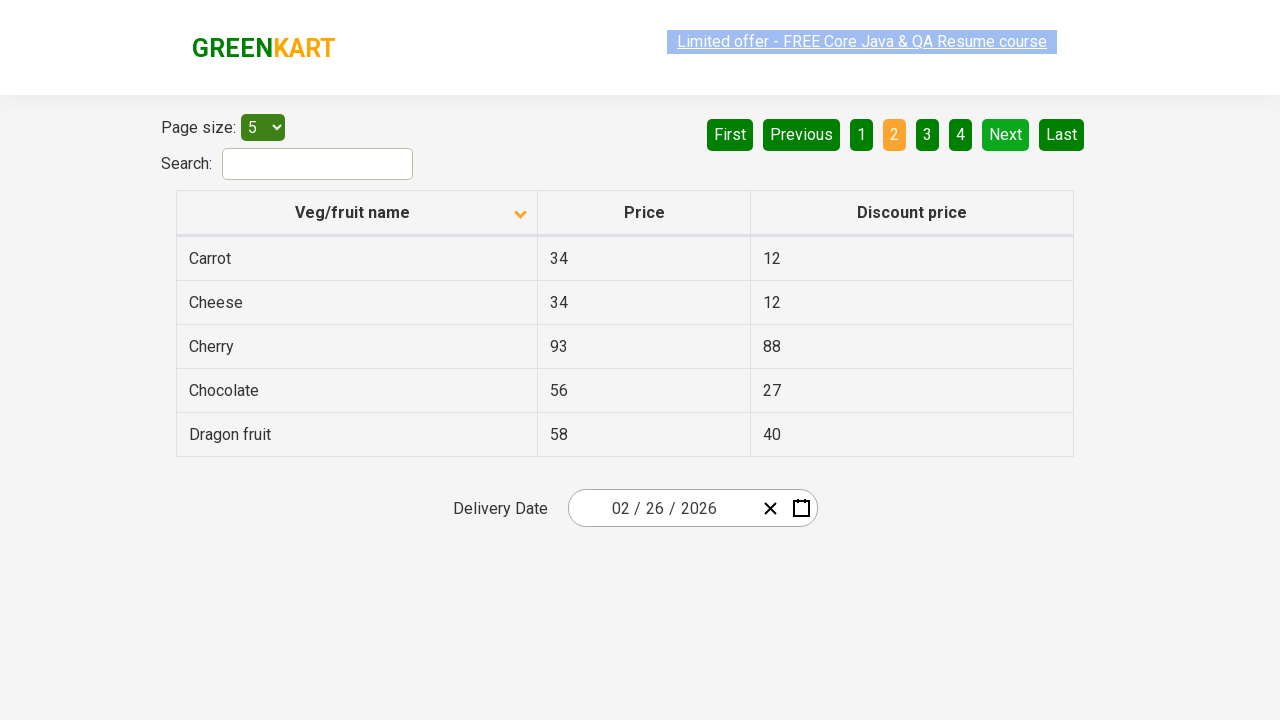

Filtered rows to find Rice entries
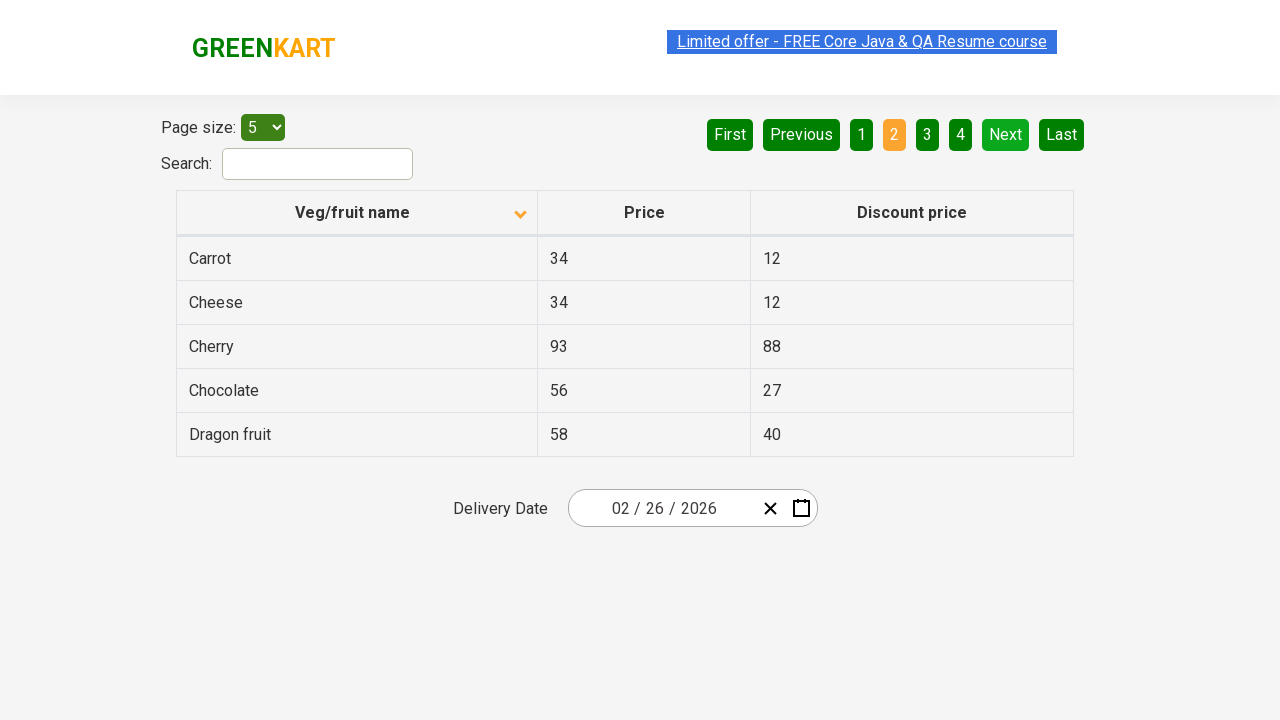

Clicked Next button to go to next page at (1006, 134) on [aria-label='Next']
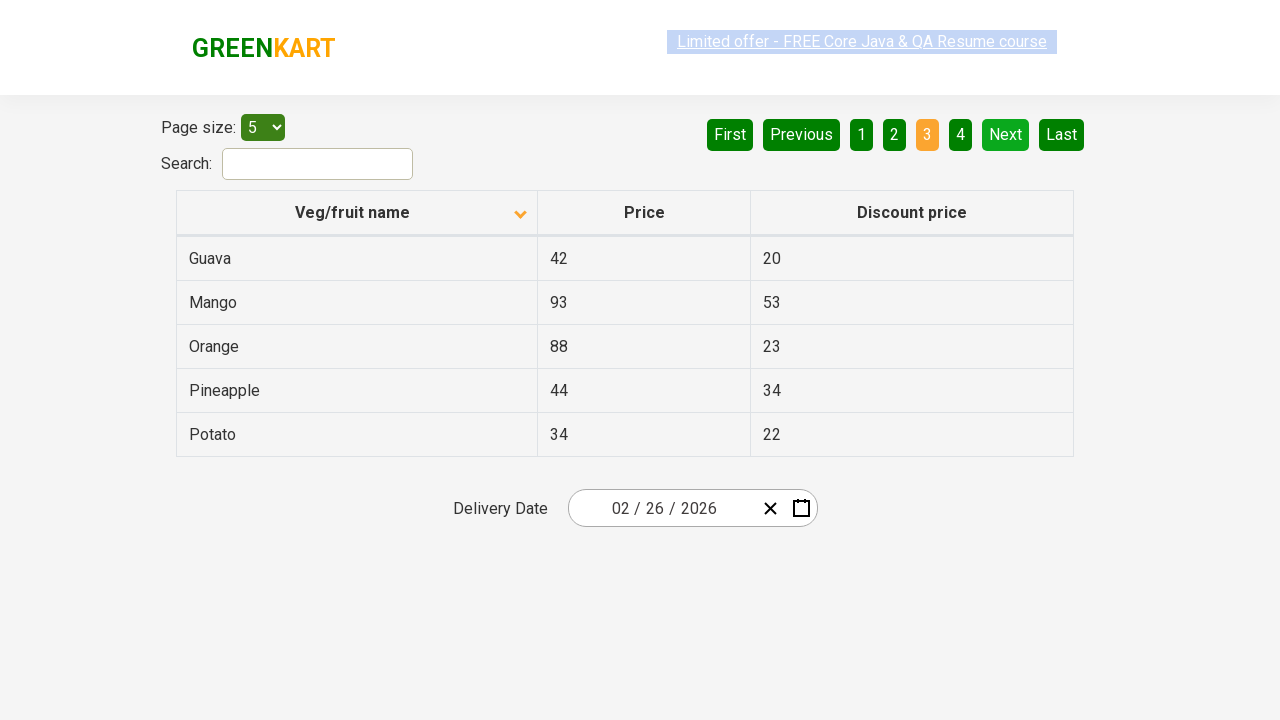

Retrieved all rows from current page
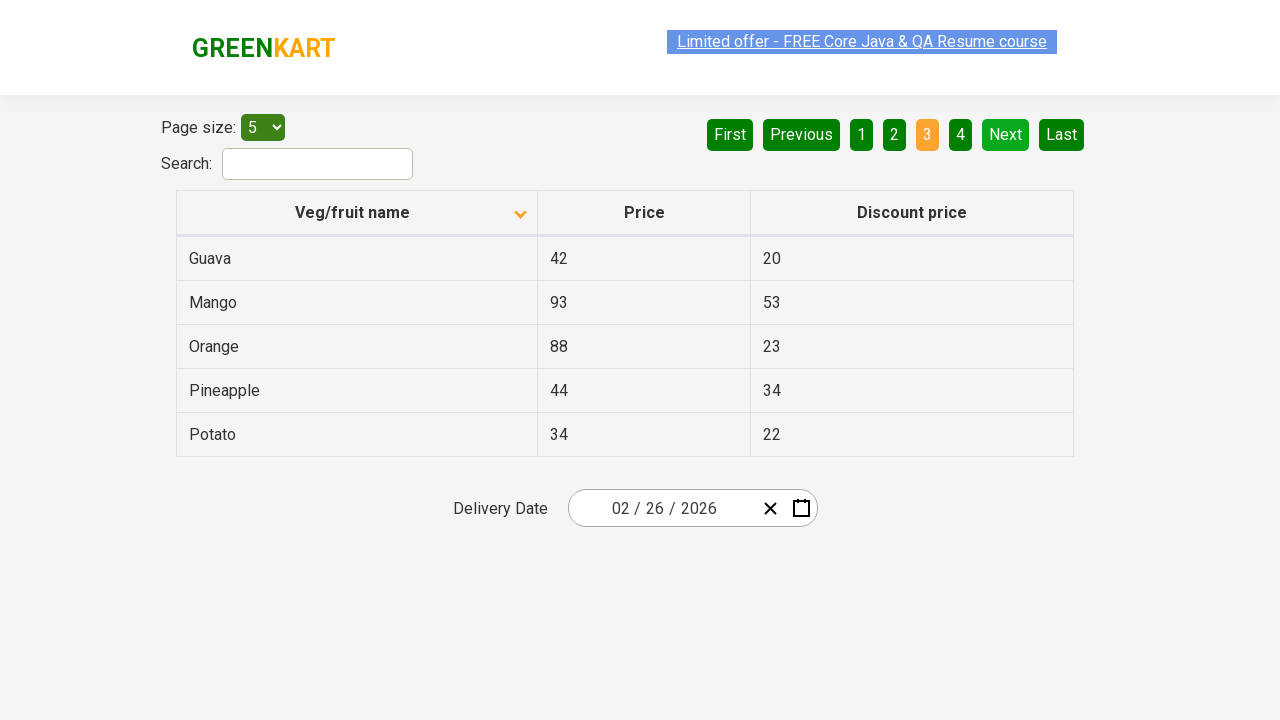

Filtered rows to find Rice entries
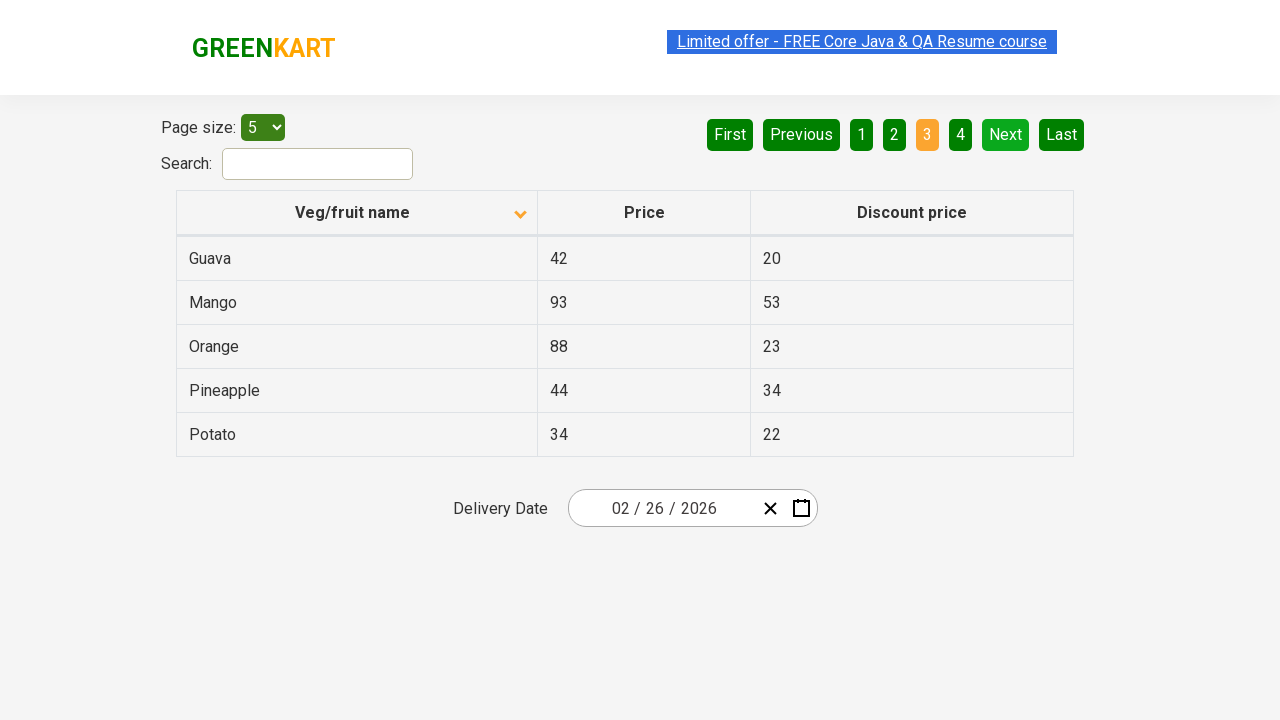

Clicked Next button to go to next page at (1006, 134) on [aria-label='Next']
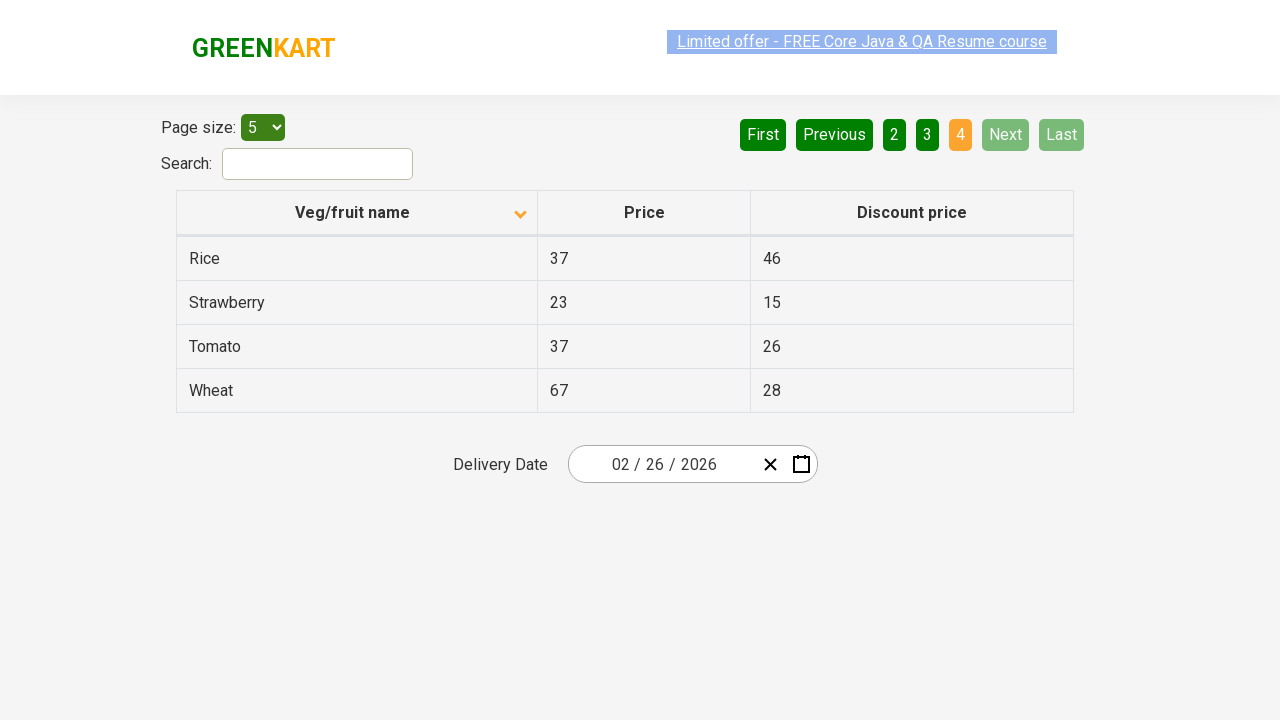

Retrieved all rows from current page
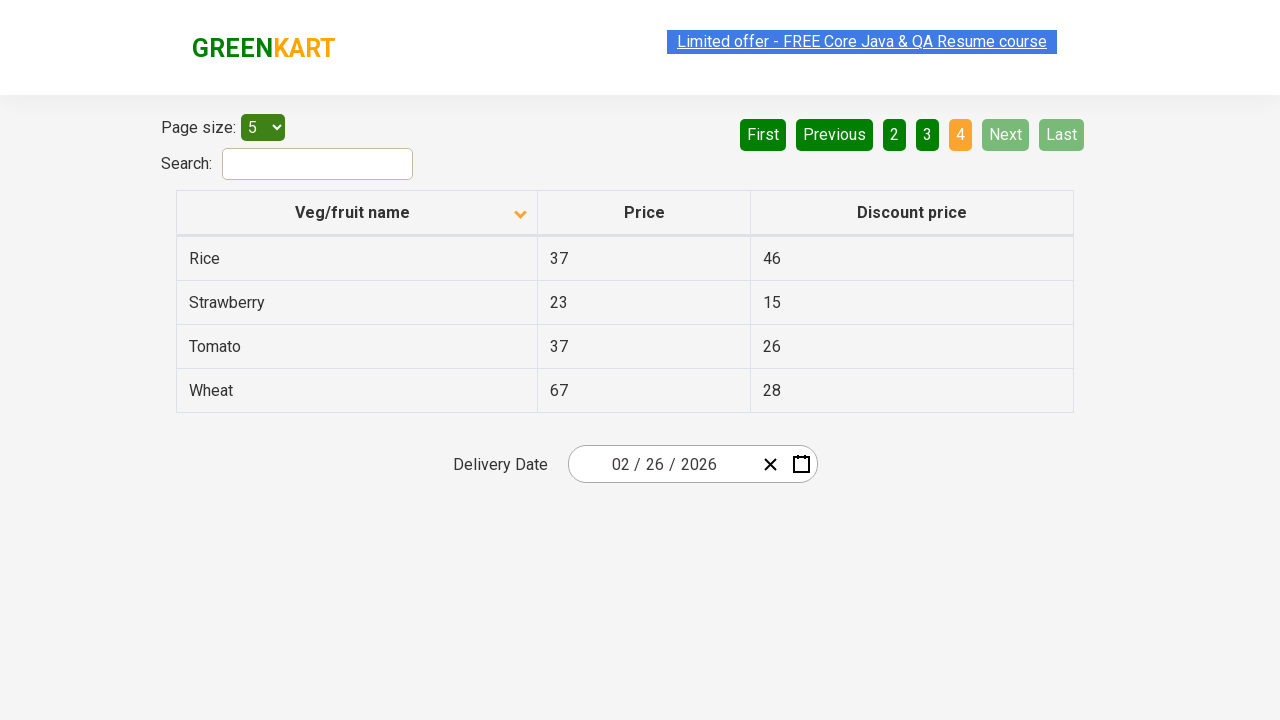

Filtered rows to find Rice entries
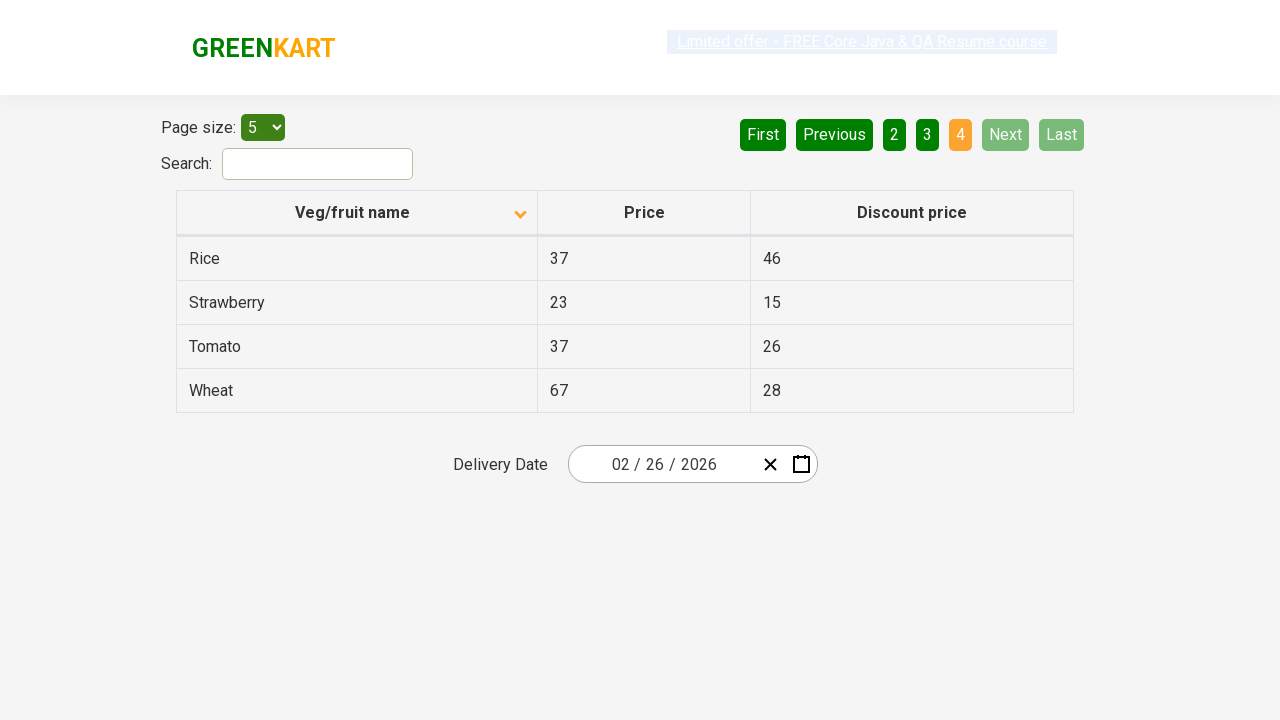

Found Rice with price: 37
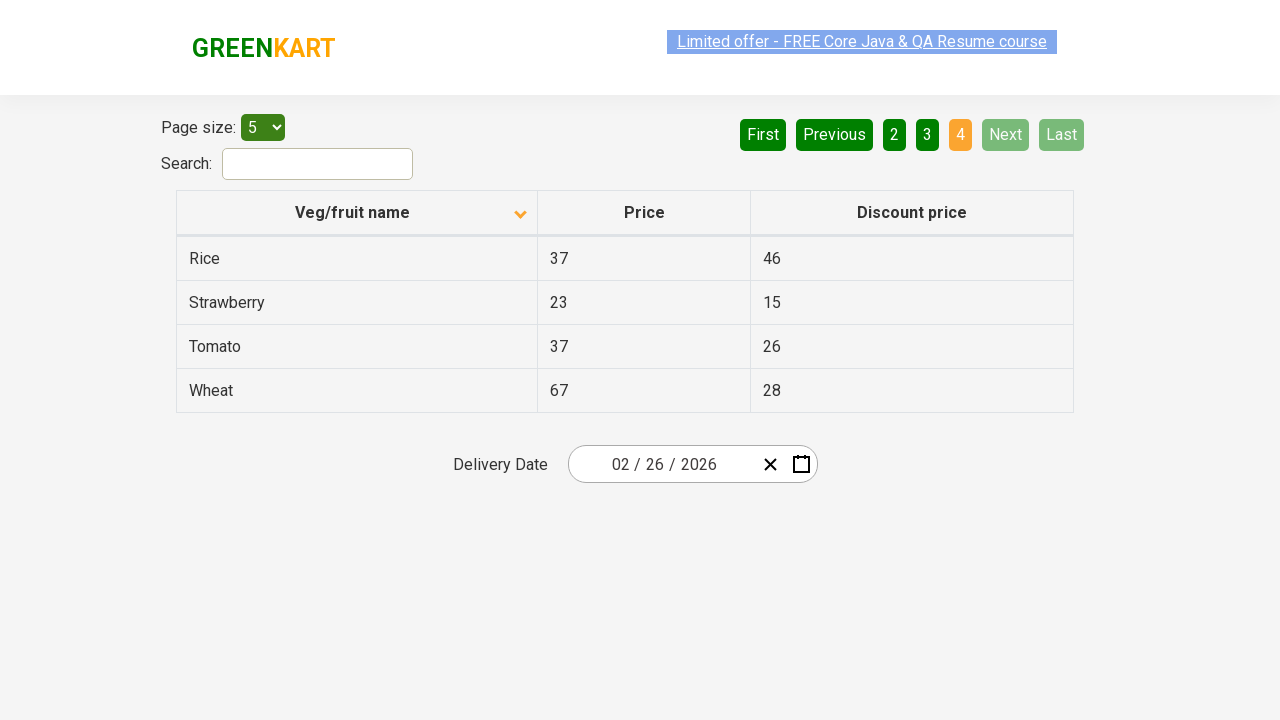

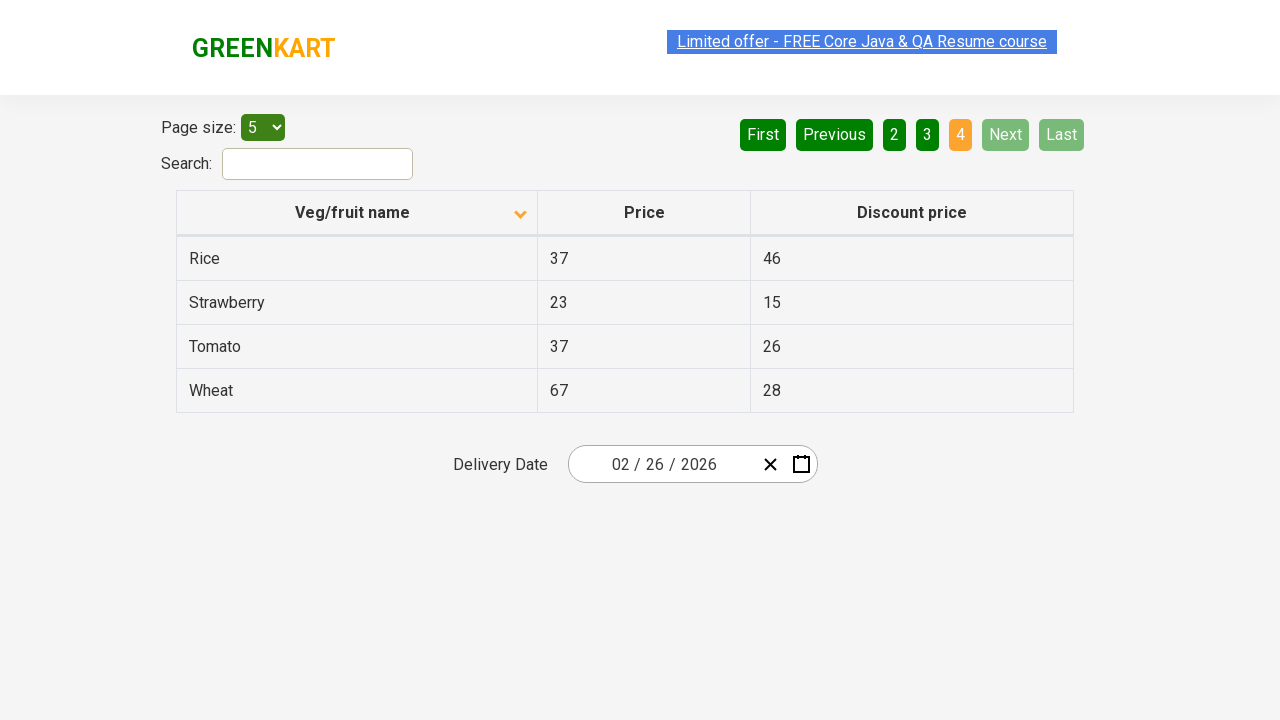